Tests browser window manipulation (maximize, resize, reposition) and navigation controls (navigate to YouTube, back, forward, refresh) demonstrating basic browser control capabilities.

Starting URL: https://www.jio.com/

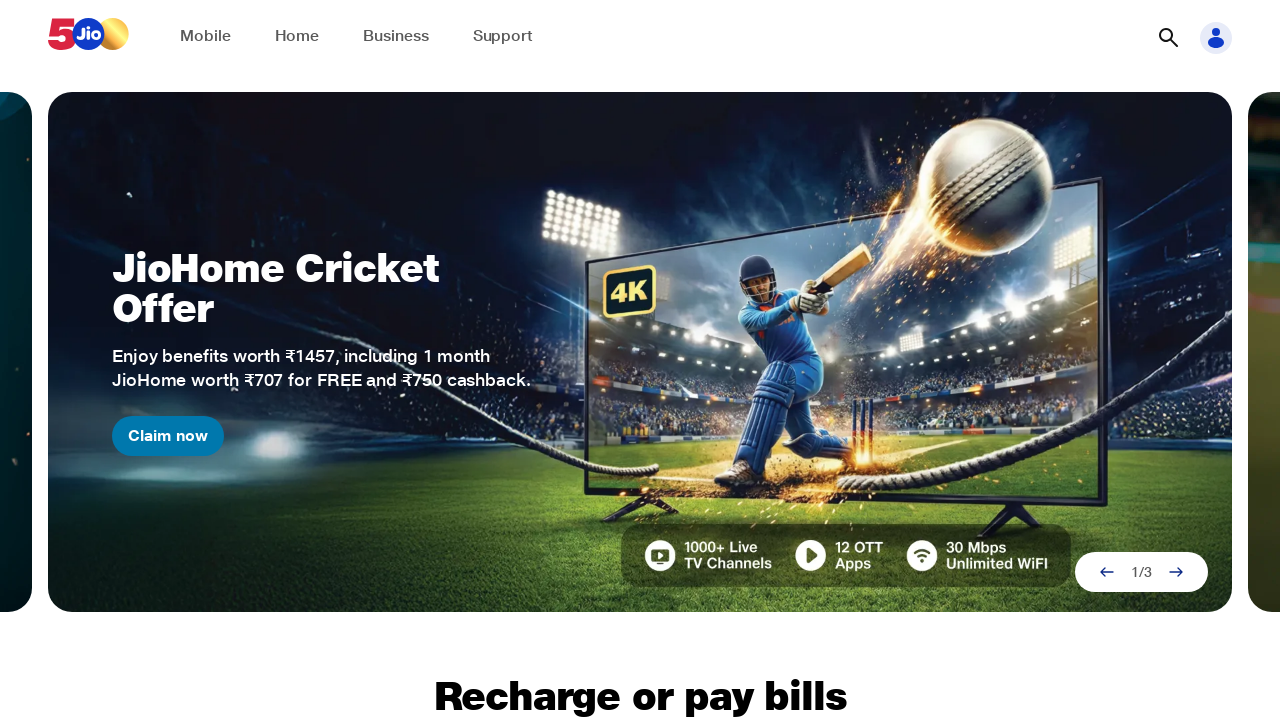

Set viewport size to 1920x1080 (maximized)
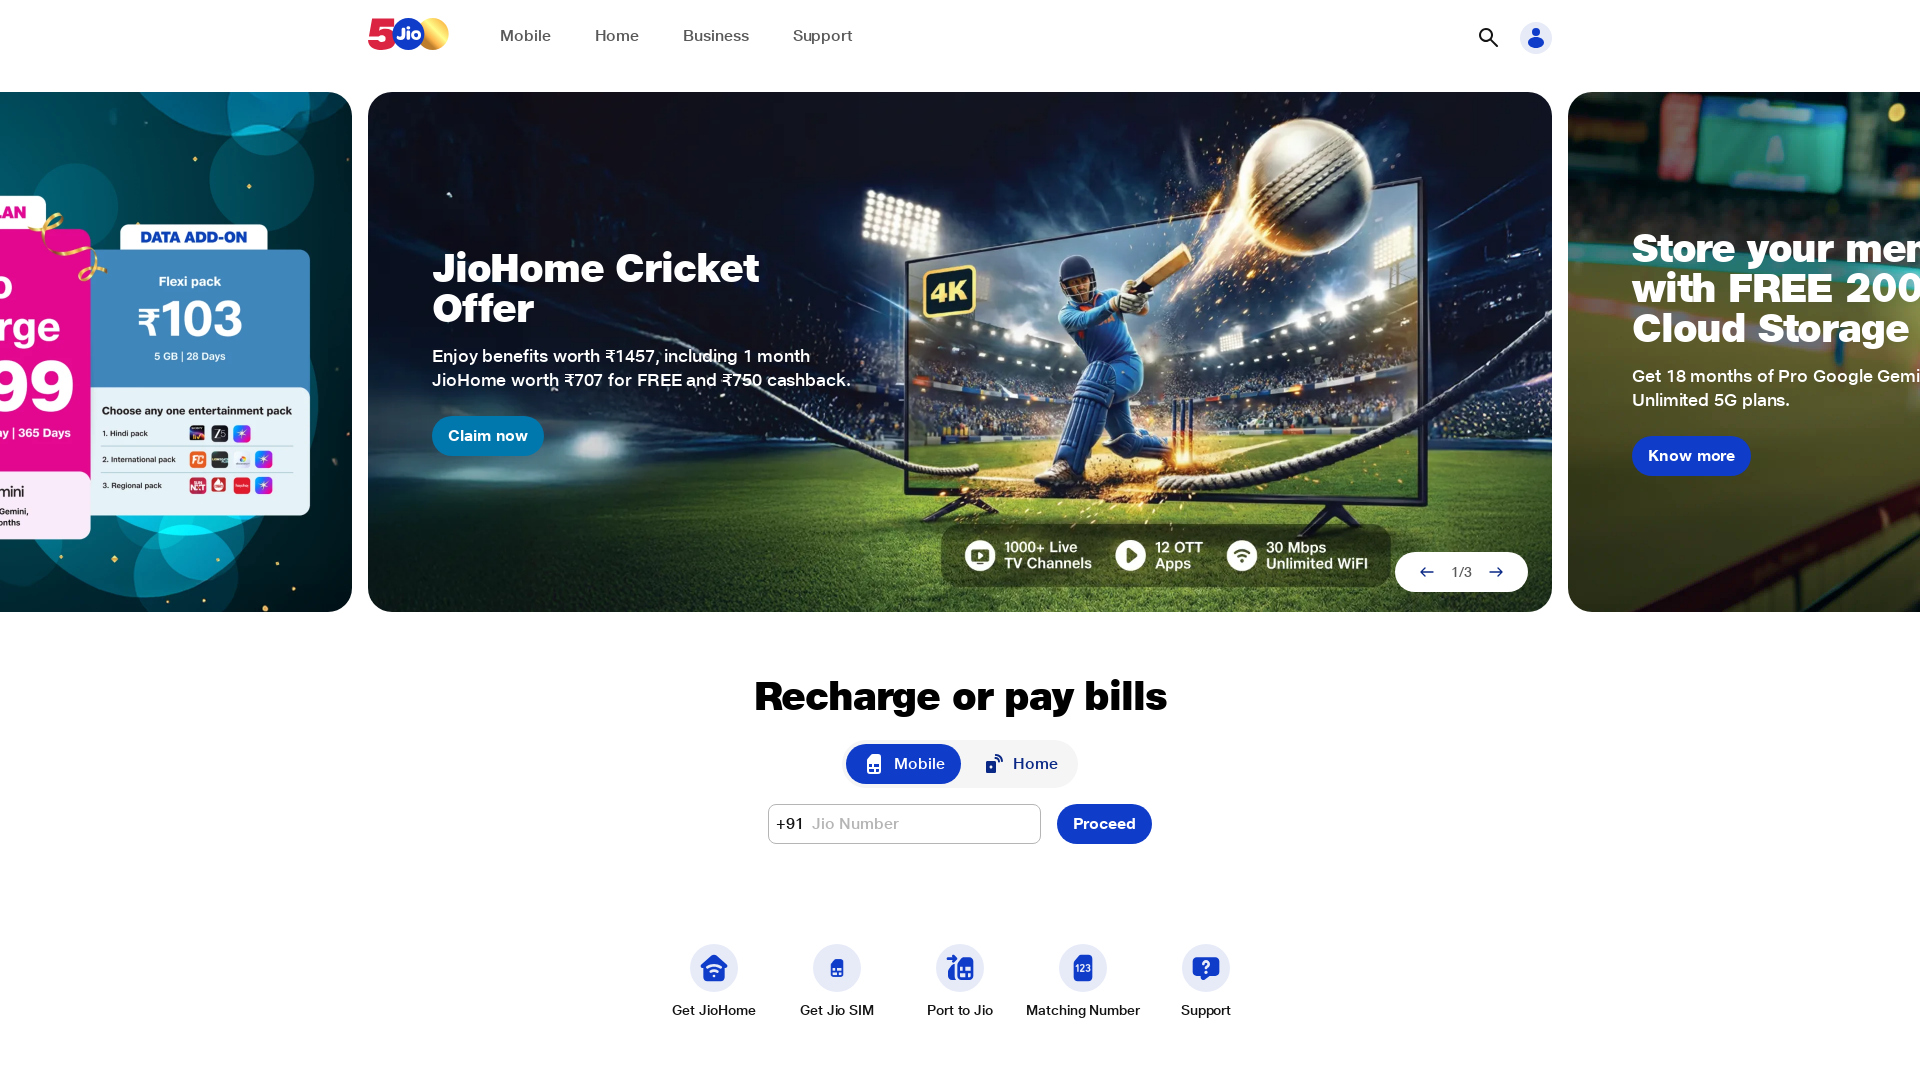

Waited 2000ms for page to load
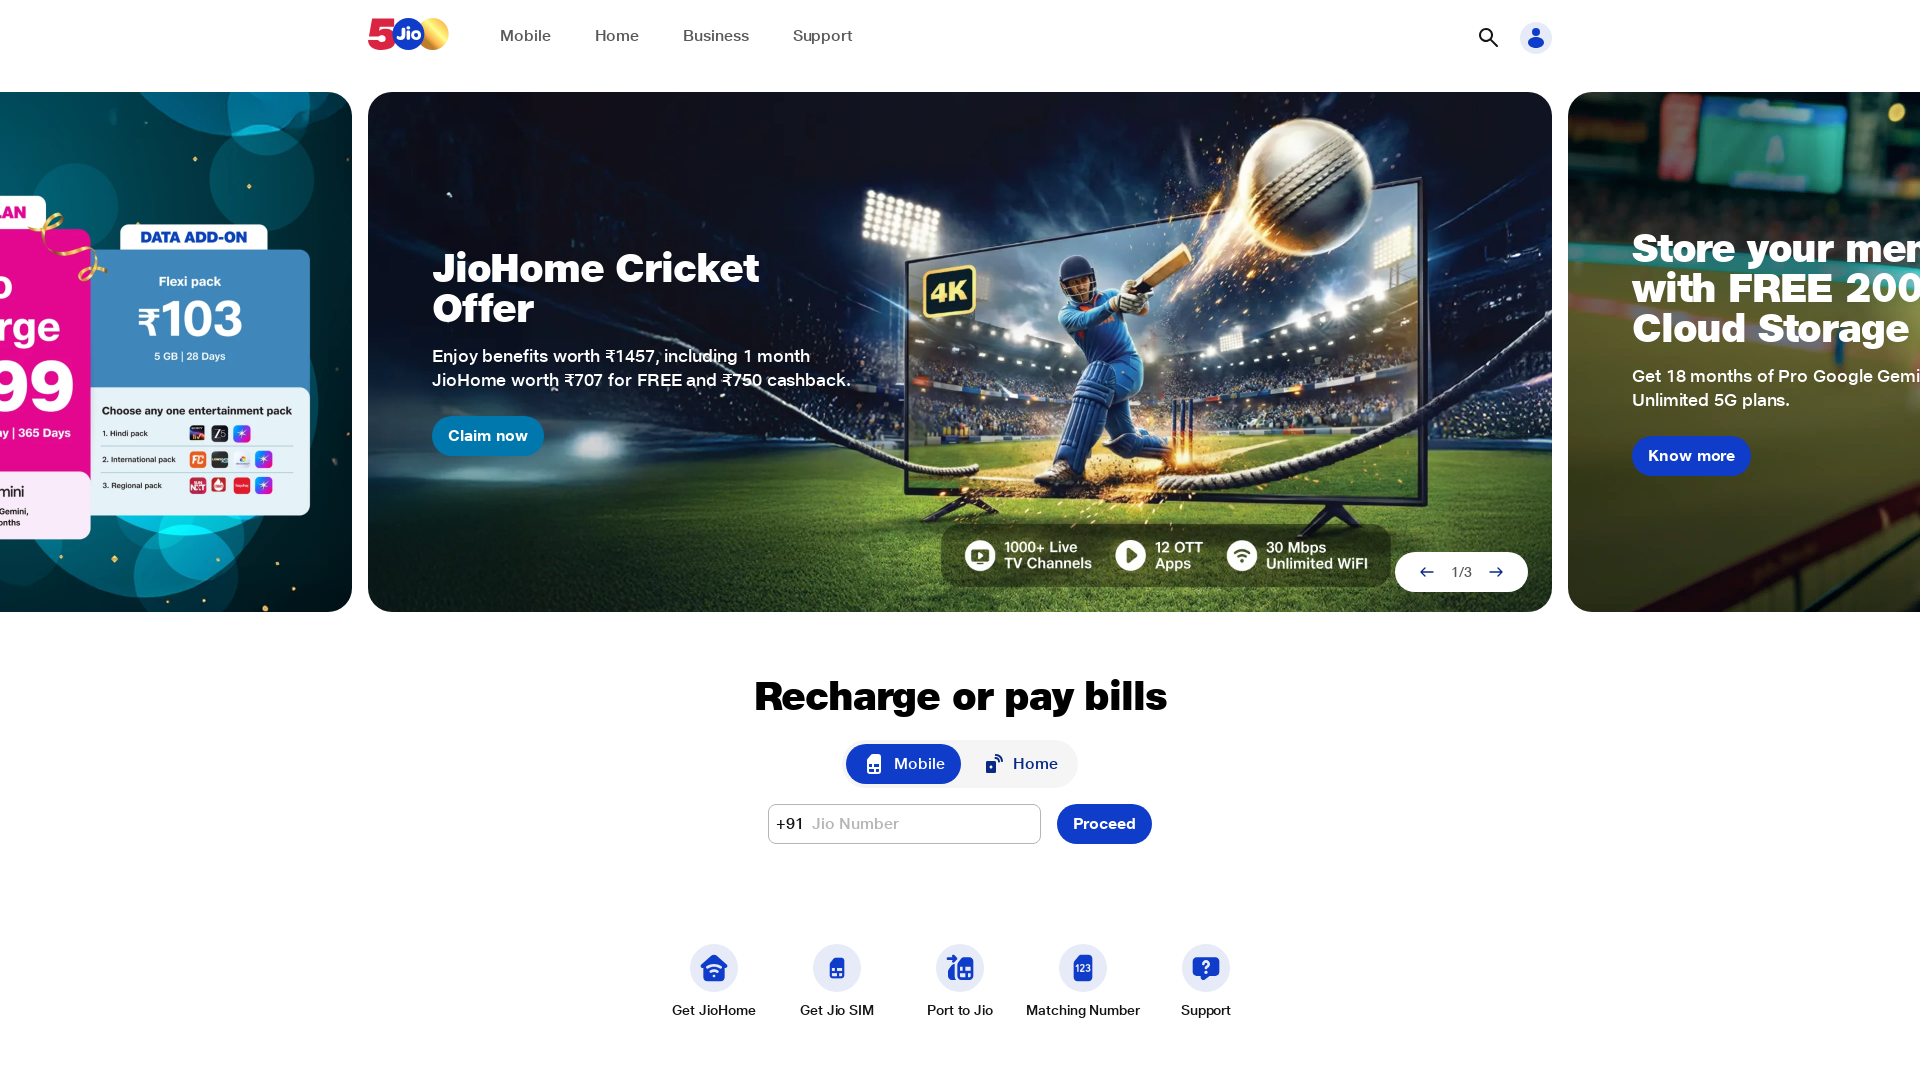

Resized viewport to 600x700
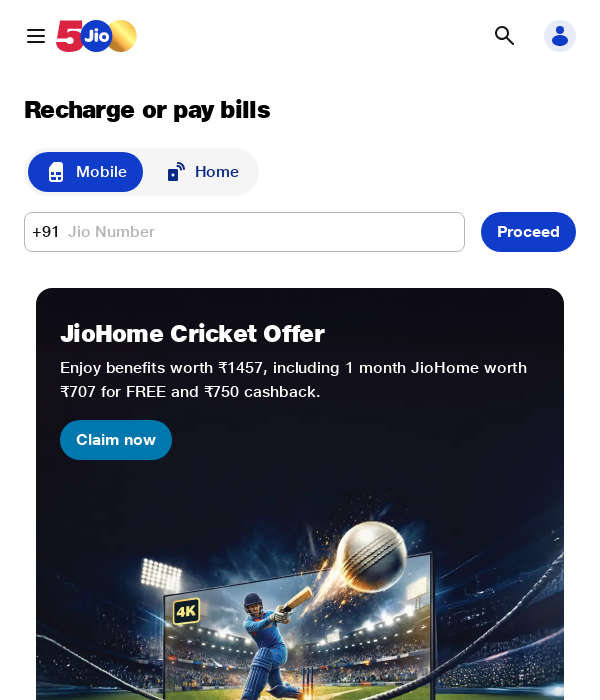

Waited 2000ms for resize to complete
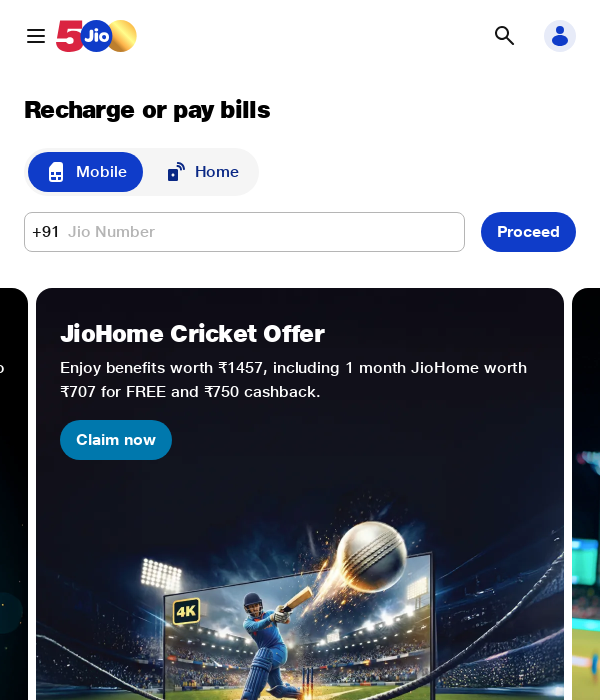

Navigated to https://www.youtube.com/
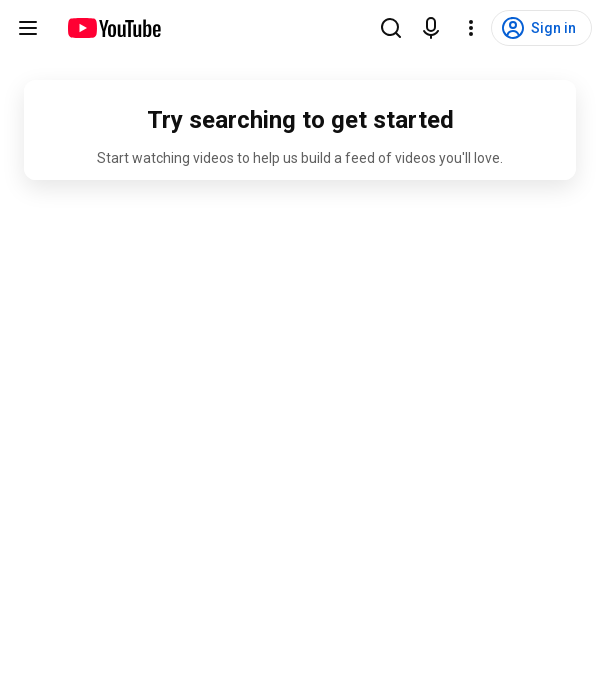

Navigated back to previous page (Jio)
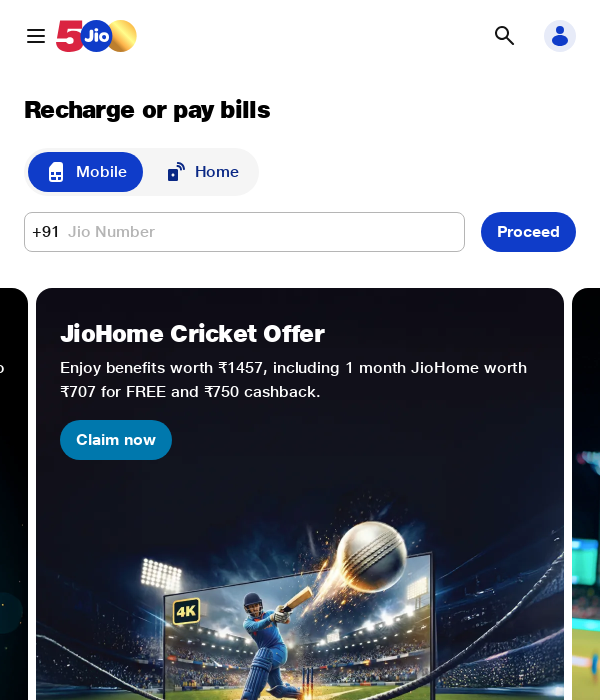

Navigated forward to YouTube
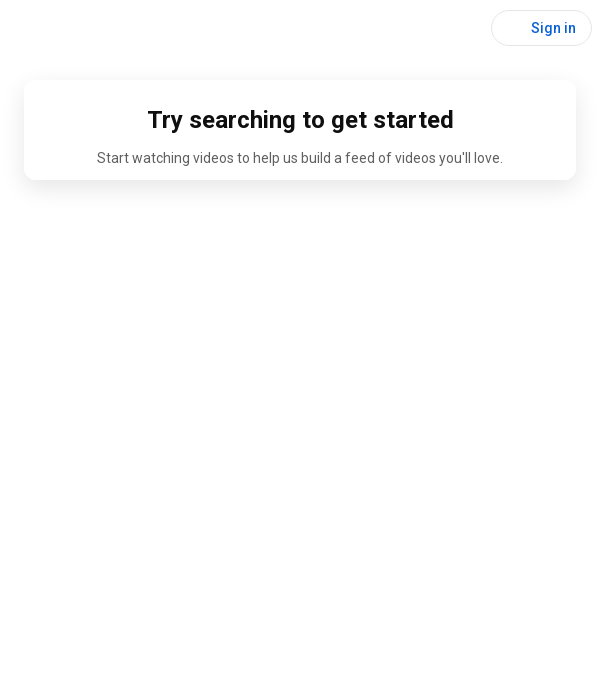

Refreshed the current page
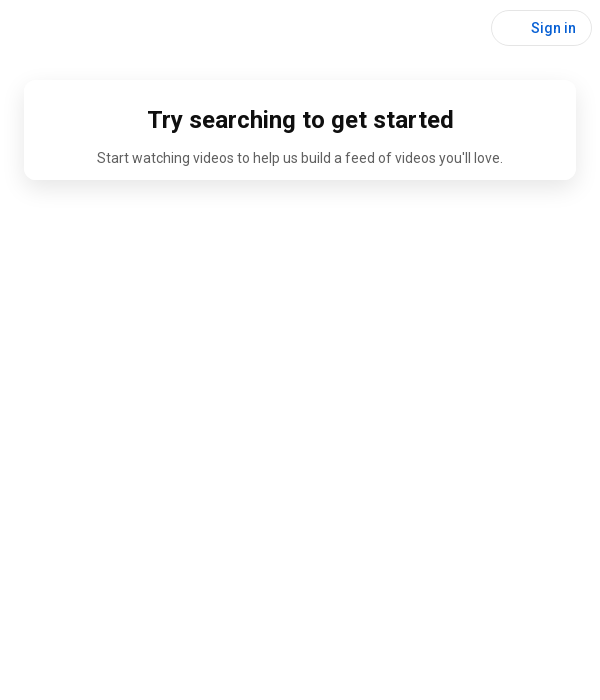

Waited for domcontentloaded state
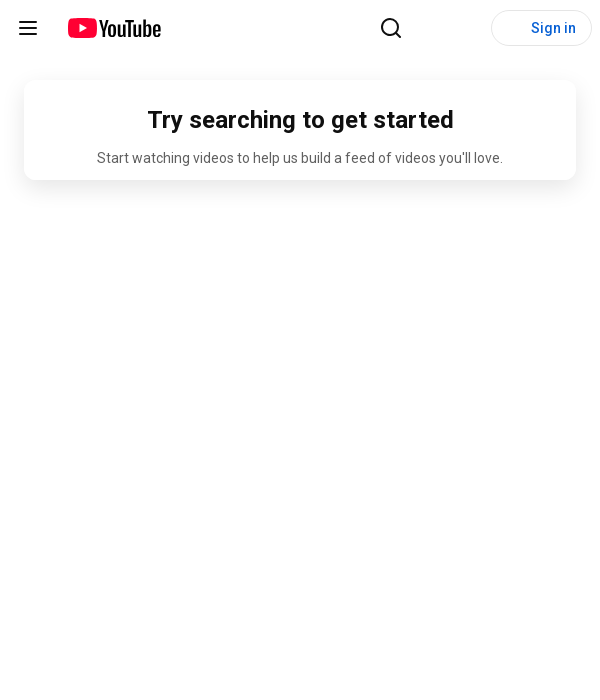

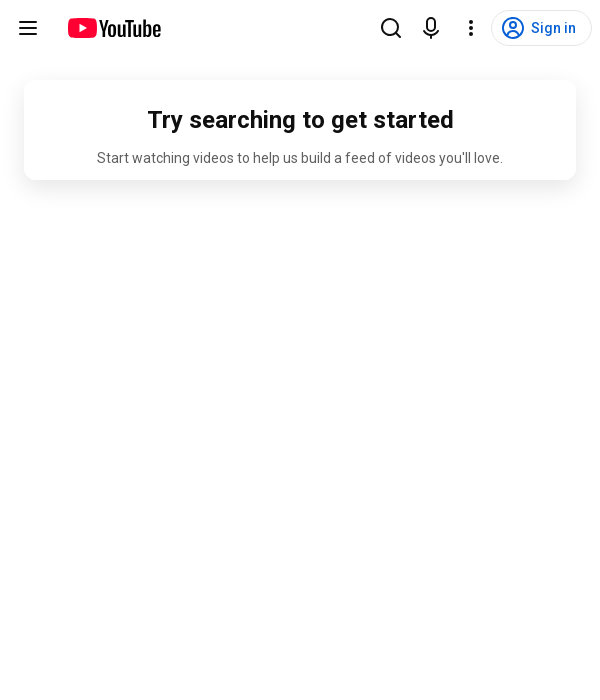